Tests dropdown selection functionality including single-select and multi-select dropdowns by selecting various options using different methods

Starting URL: https://syntaxprojects.com/basic-select-dropdown-demo.php

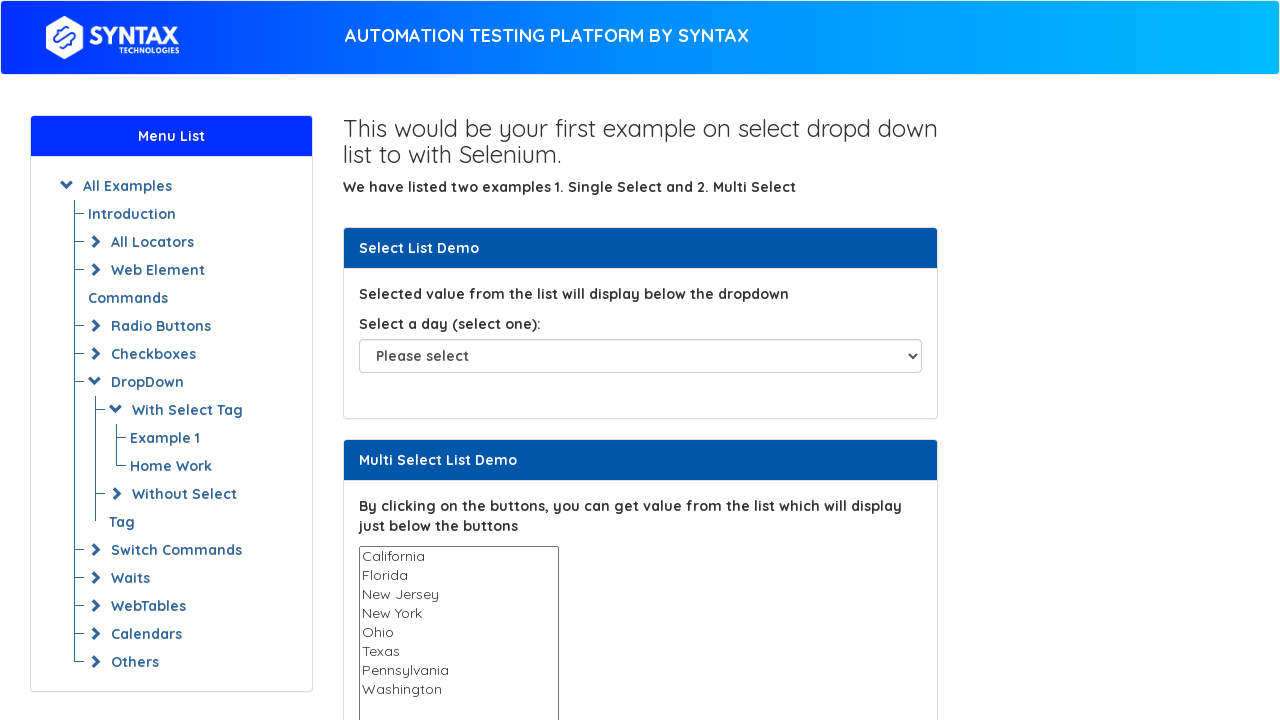

Selected Monday by index in single-select dropdown on select#select-demo
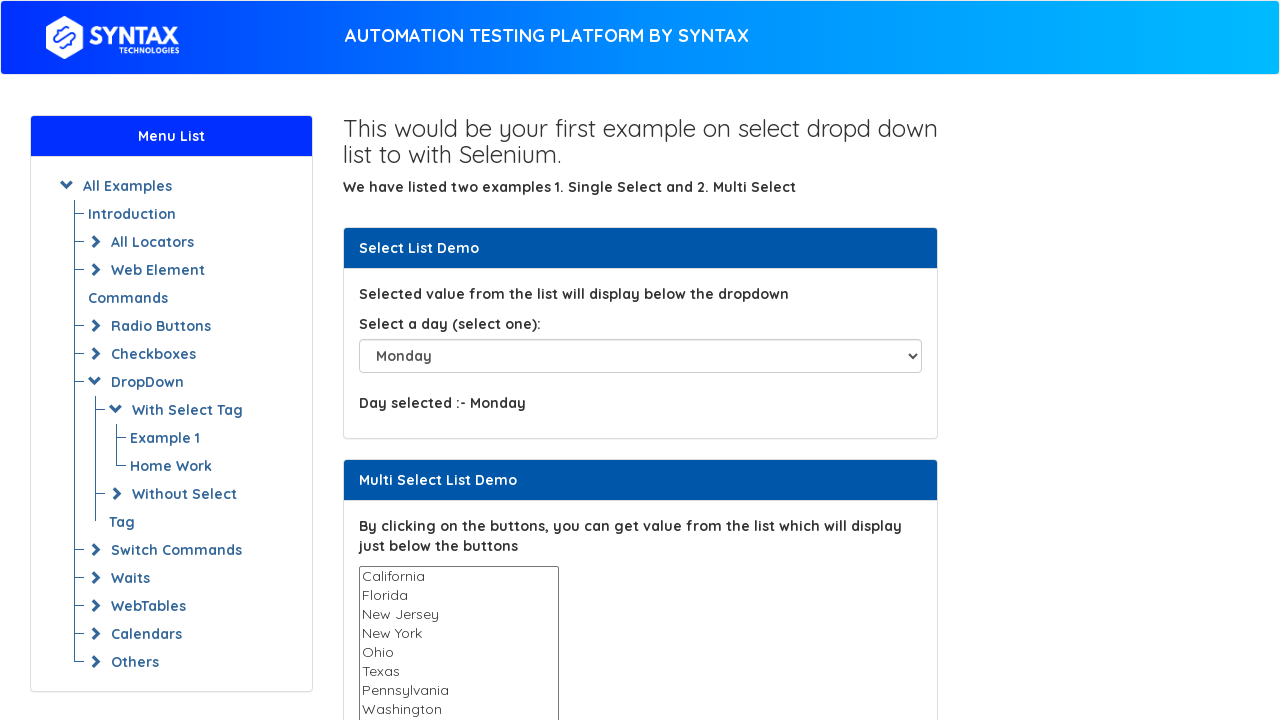

Selected Tuesday by value in single-select dropdown on select#select-demo
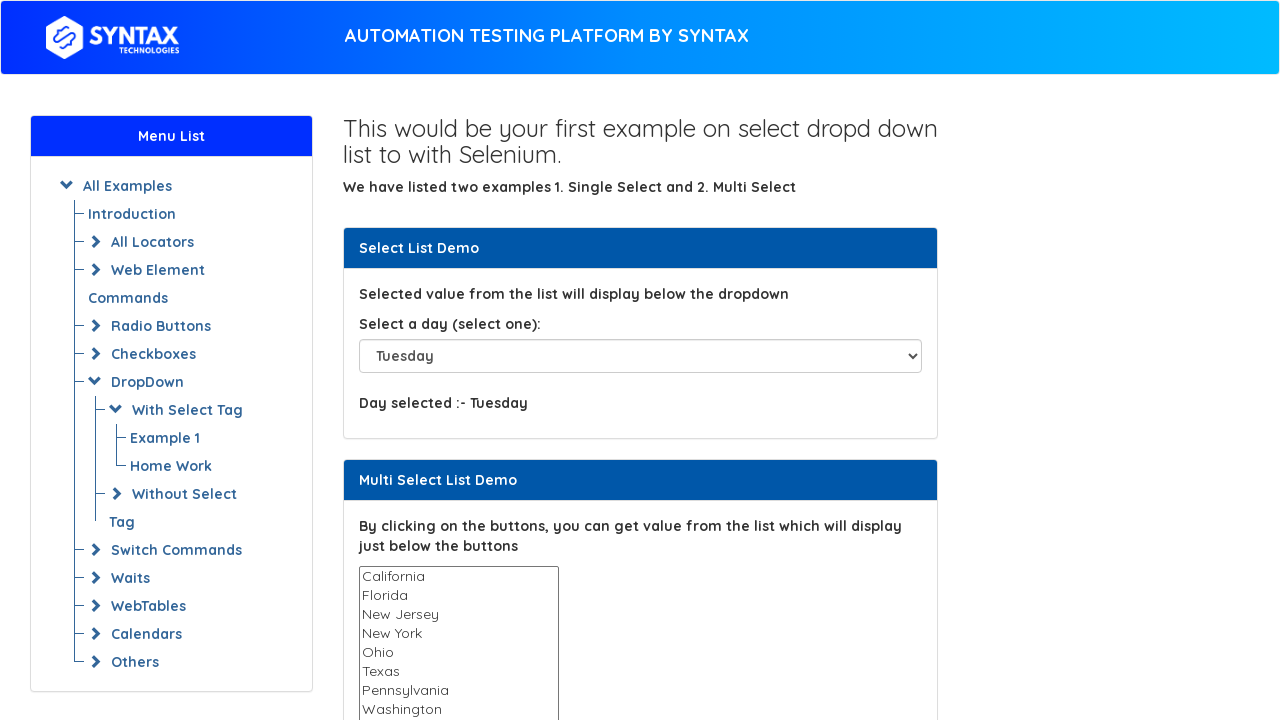

Selected Saturday by label in single-select dropdown on select#select-demo
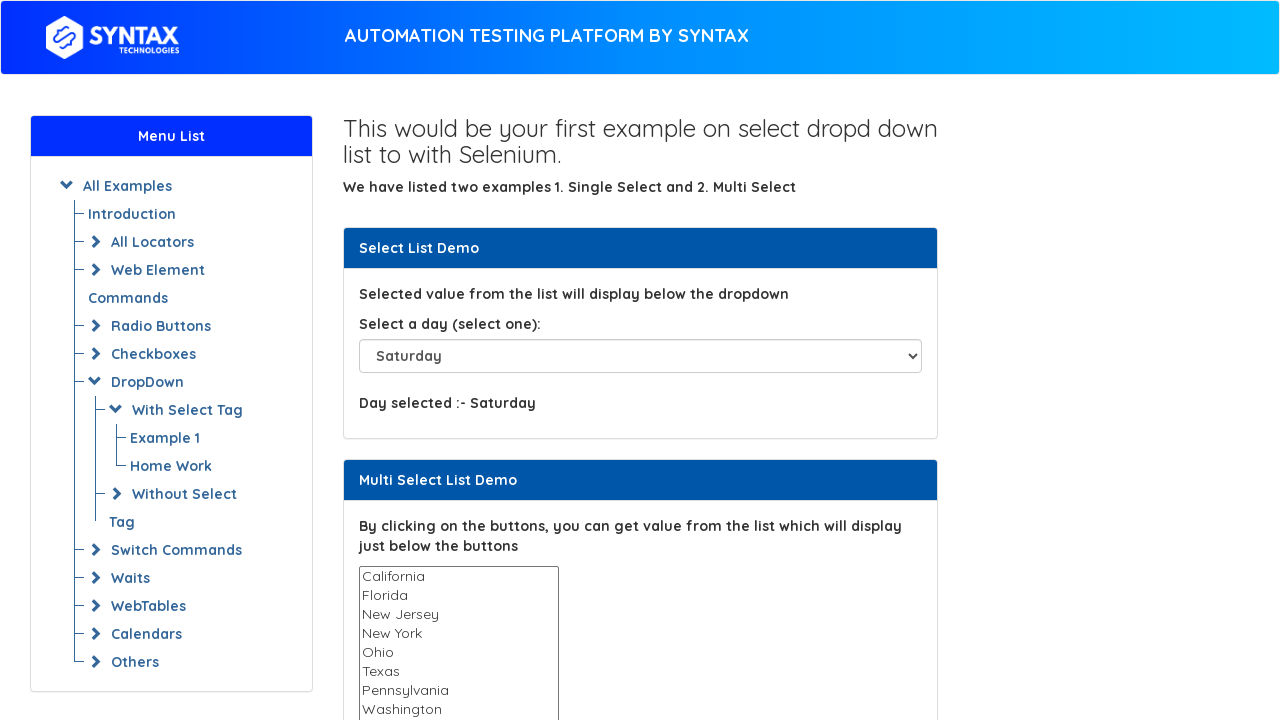

Selected New York by value in multi-select dropdown on select#multi-select
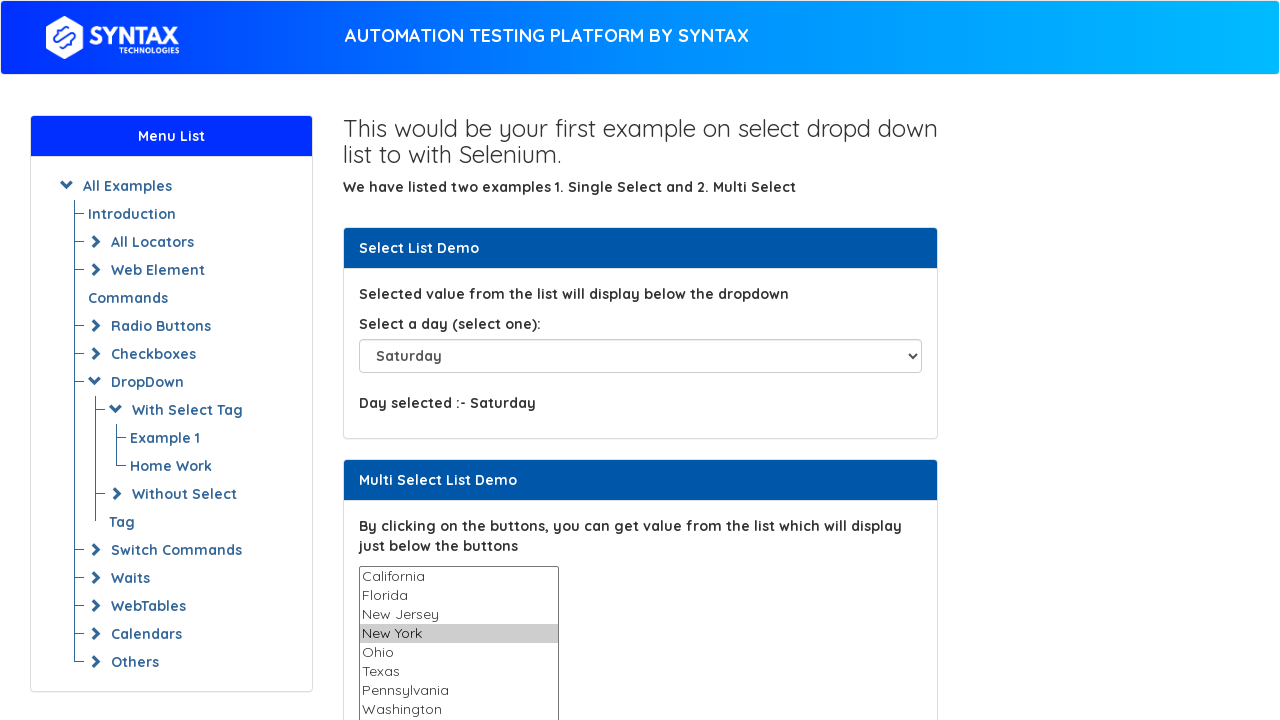

Selected New York and Florida in multi-select dropdown on select#multi-select
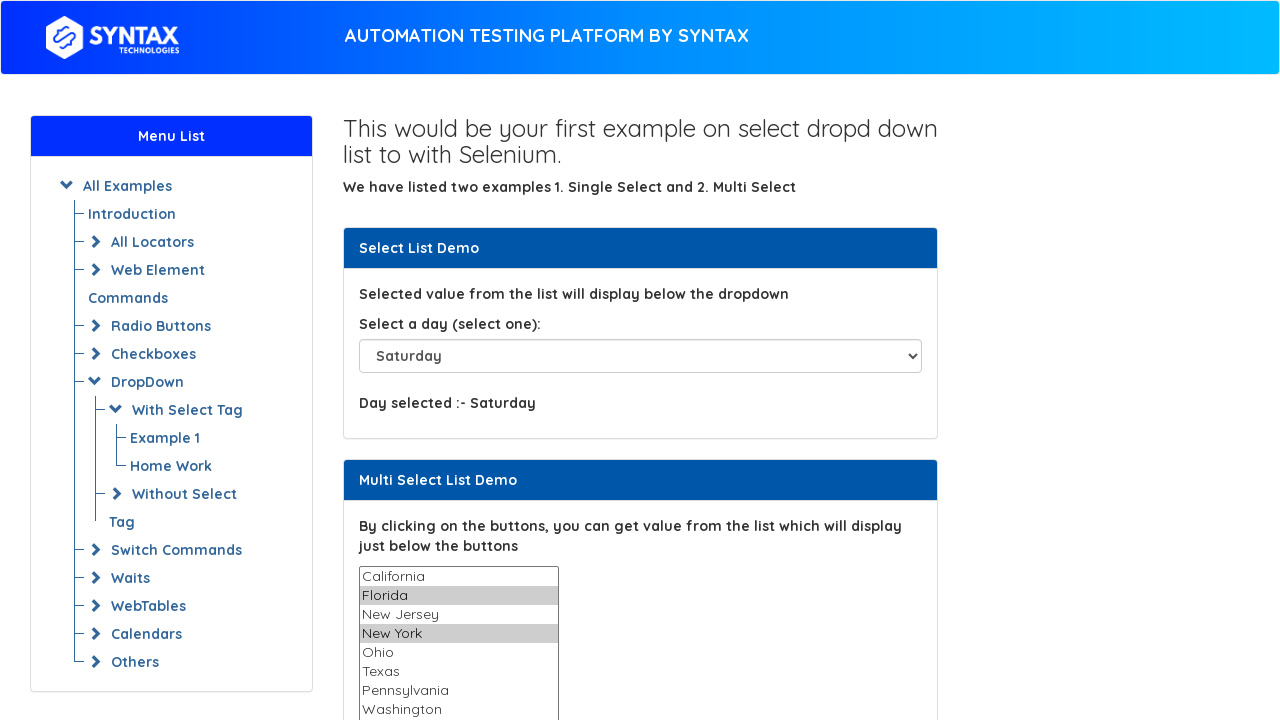

Deselected New York, keeping only Florida selected in multi-select dropdown on select#multi-select
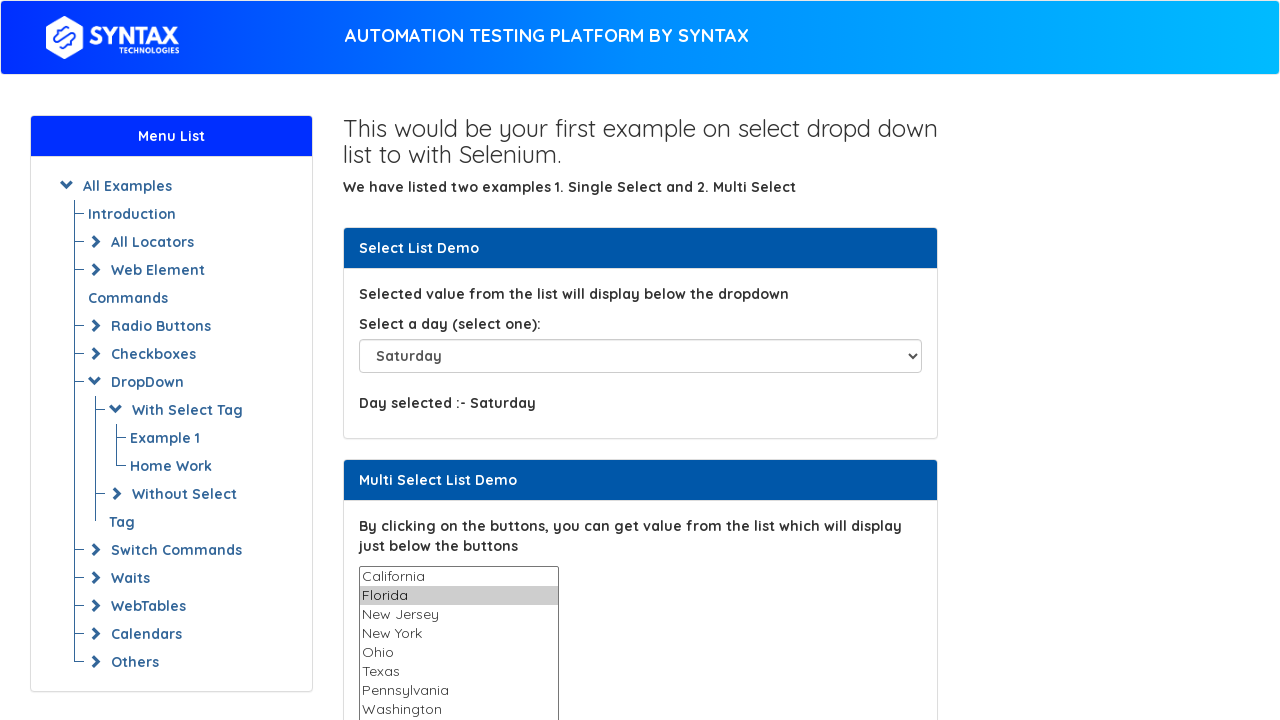

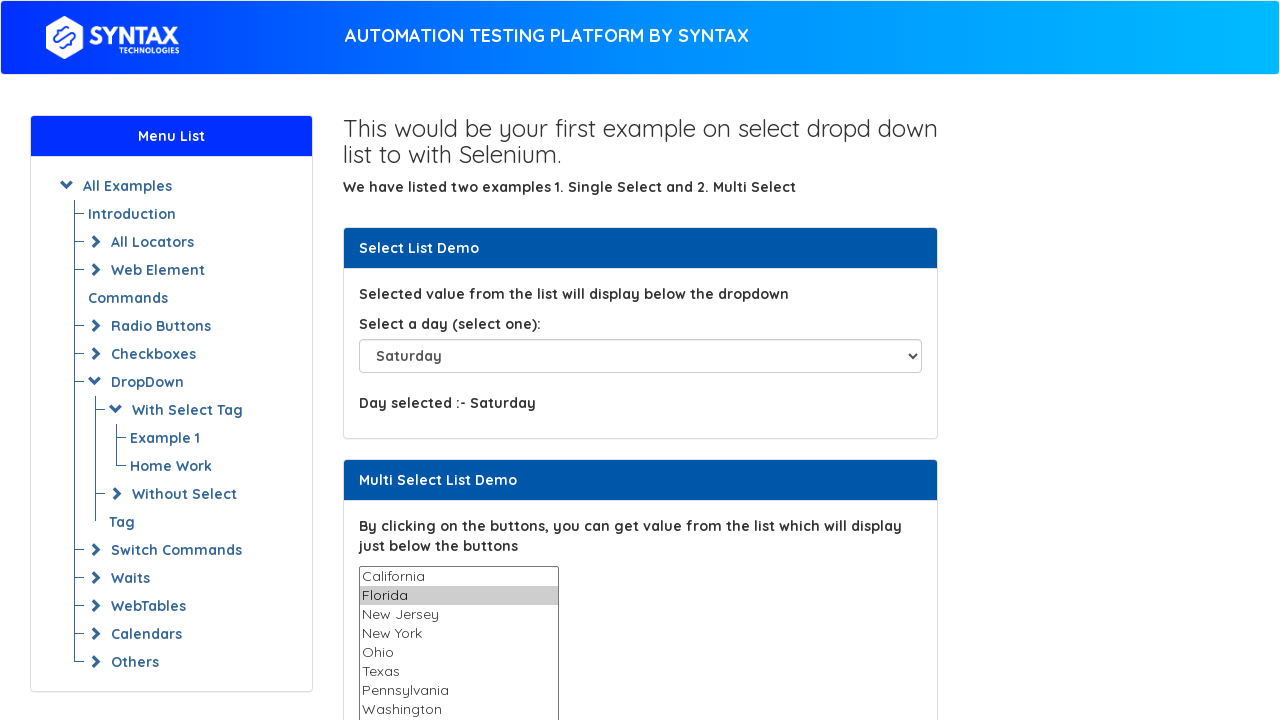